Tests the search/filter functionality on a web table by entering "Rice" in the search field and verifying that all displayed vegetable items contain "Rice" in their names.

Starting URL: https://rahulshettyacademy.com/seleniumPractise/#/offers

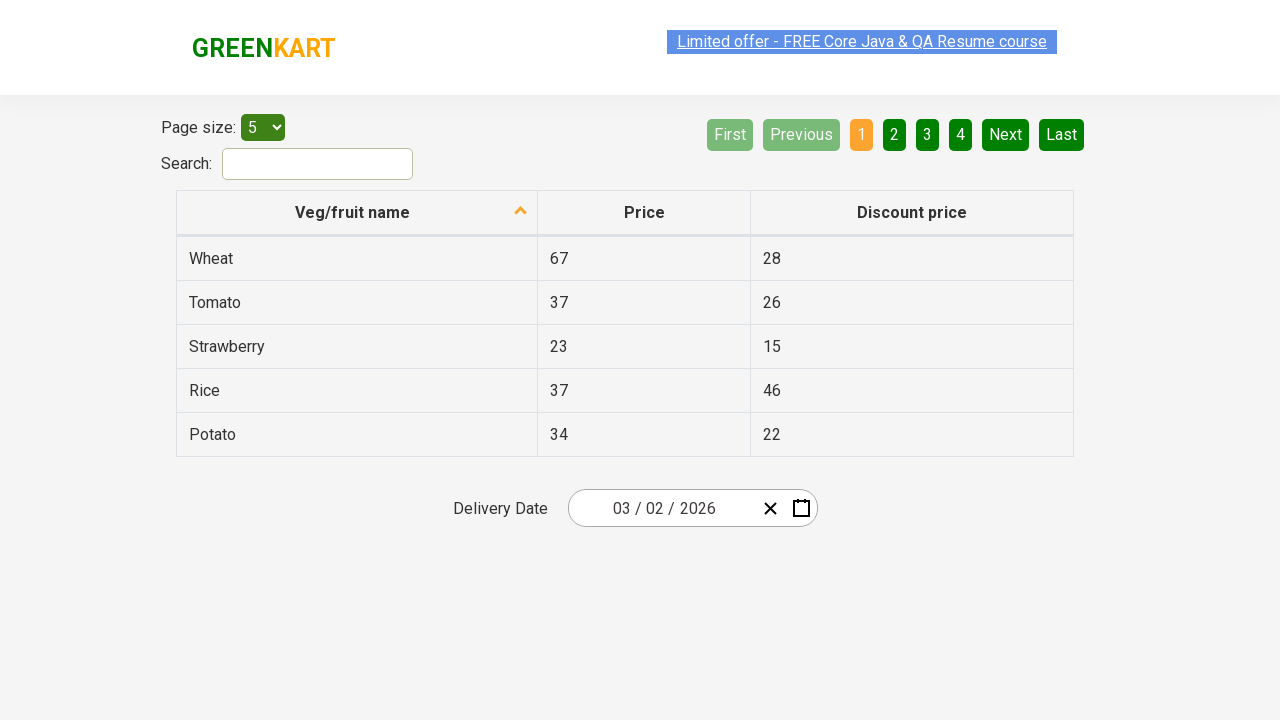

Filled search field with 'Rice' on #search-field
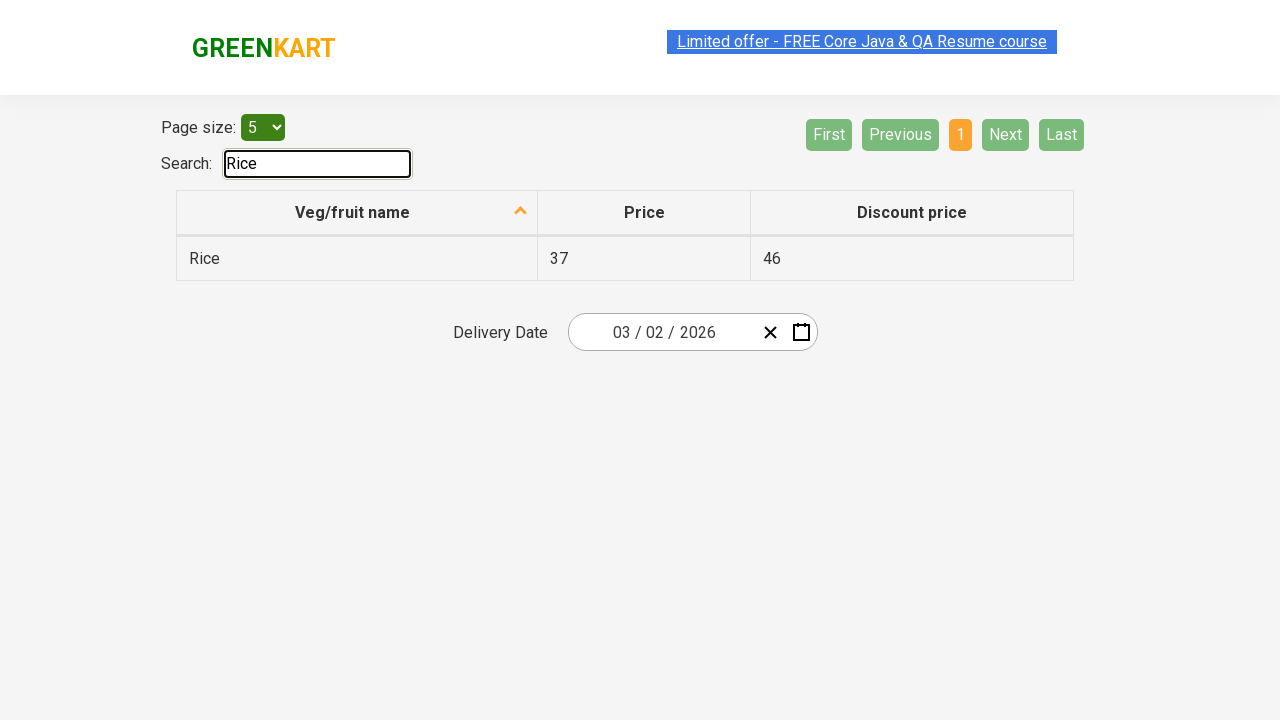

Waited for table to filter and update
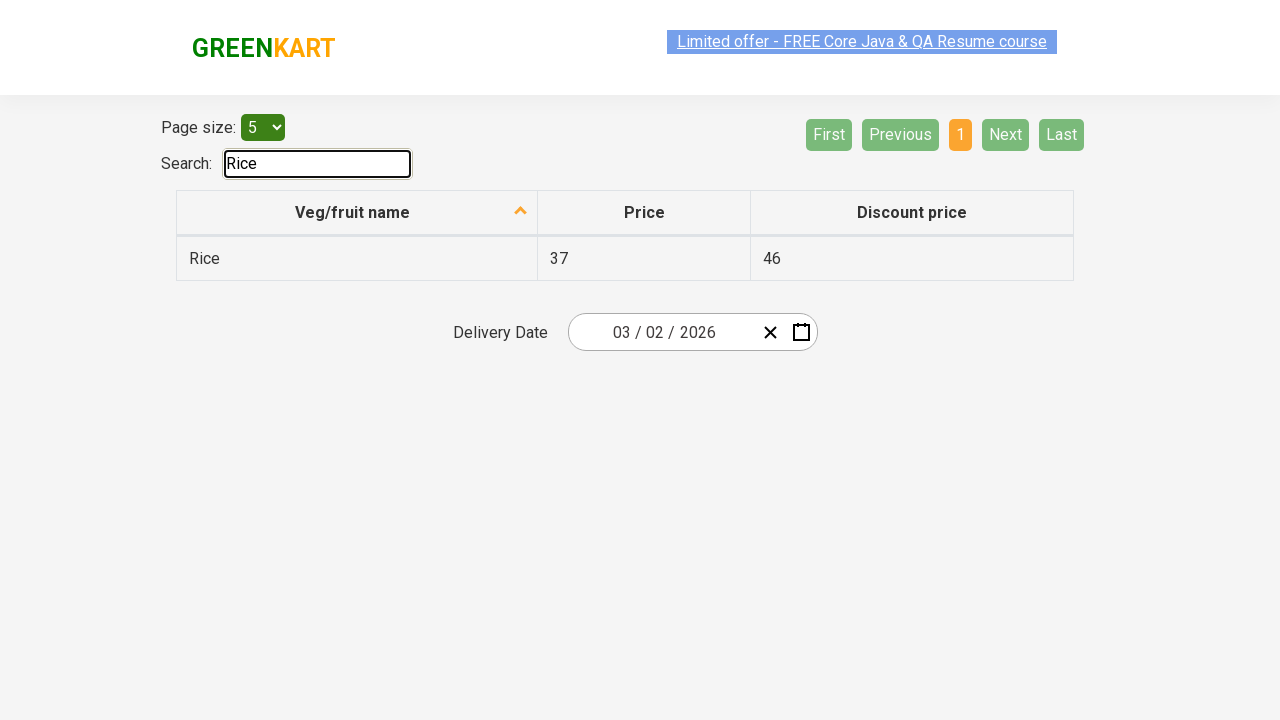

Retrieved all vegetable items from first column of filtered table
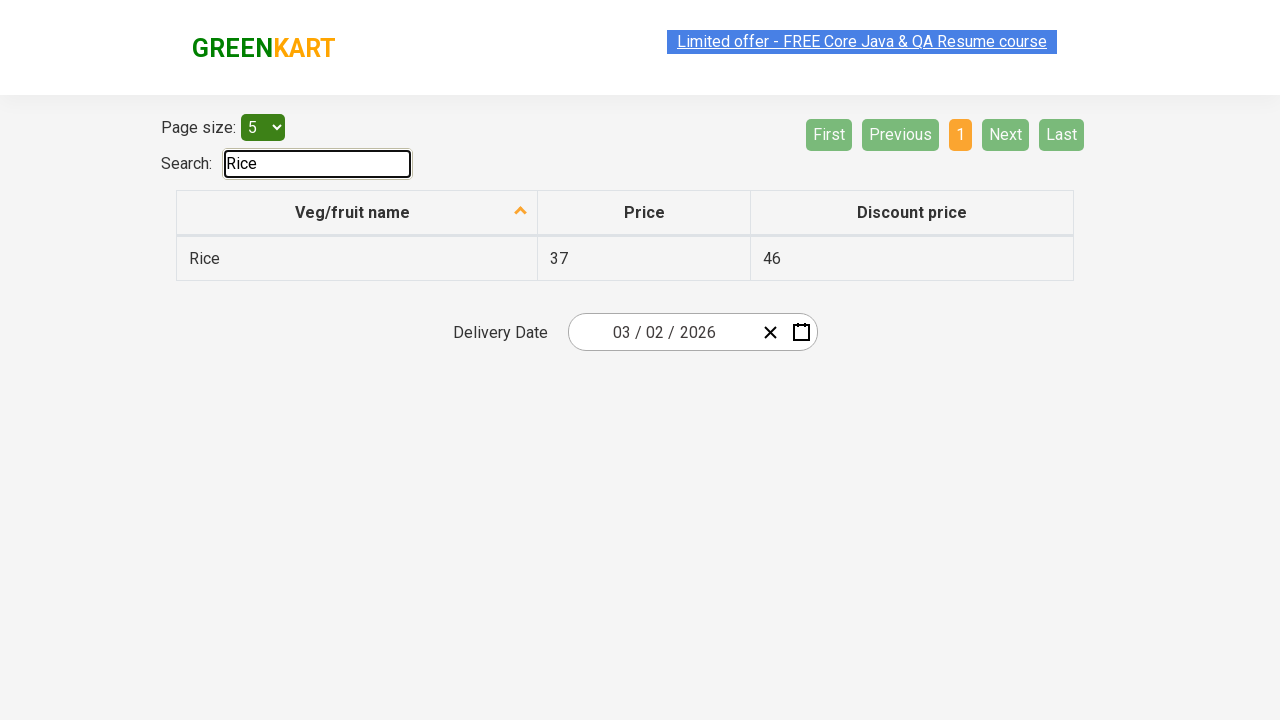

Verified that 'Rice' contains 'Rice'
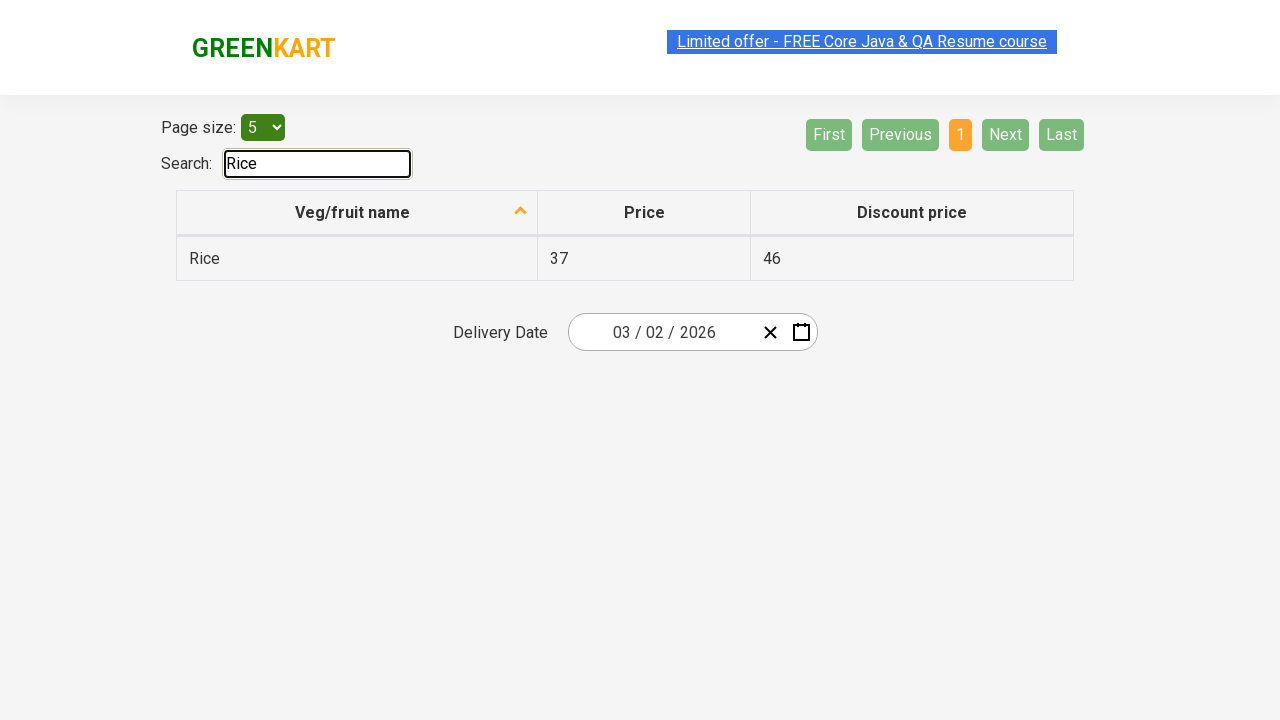

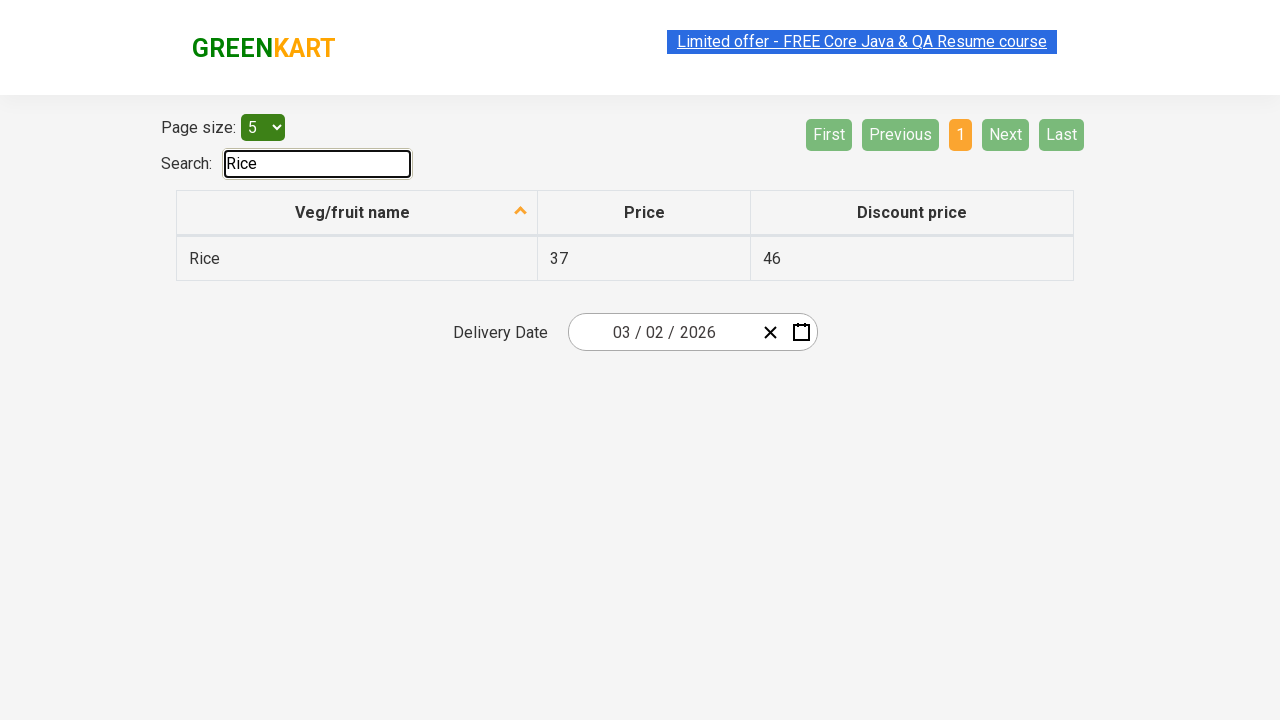